Tests dynamic loading functionality by clicking a button and verifying that hidden text becomes visible after loading

Starting URL: https://the-internet.herokuapp.com/dynamic_loading/1

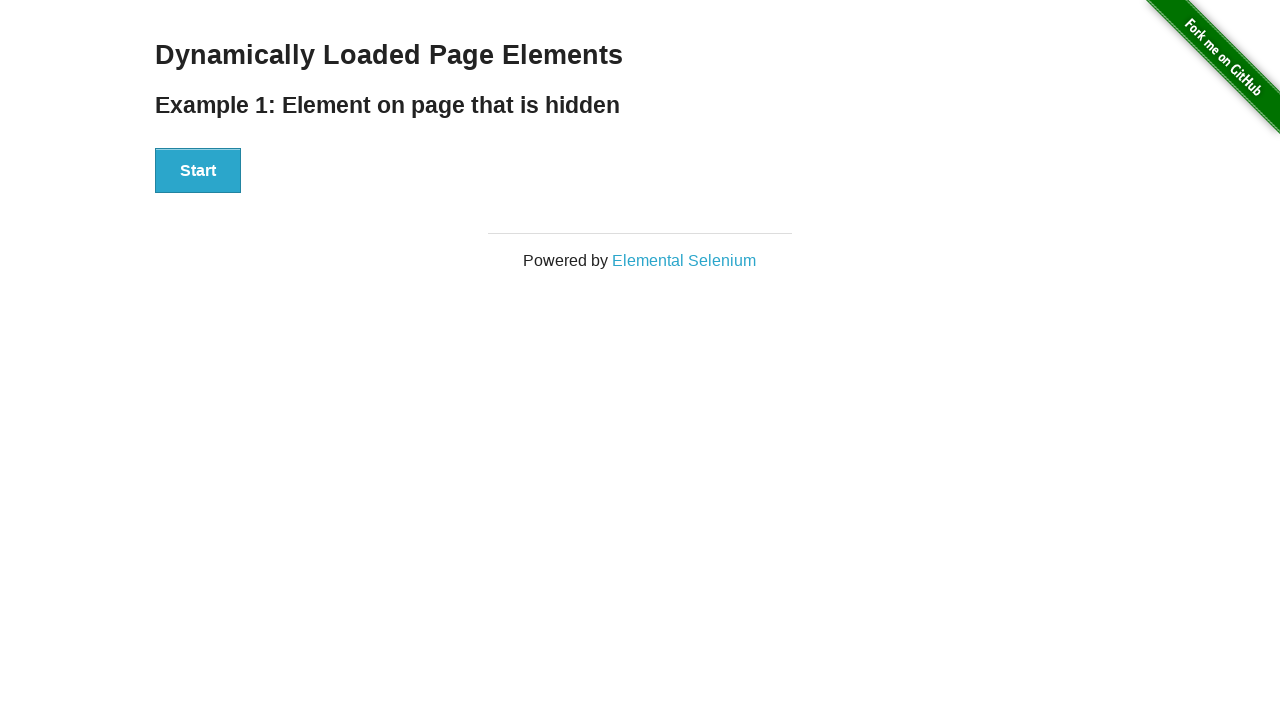

Verified that 'Hello World!' text element is not visible initially
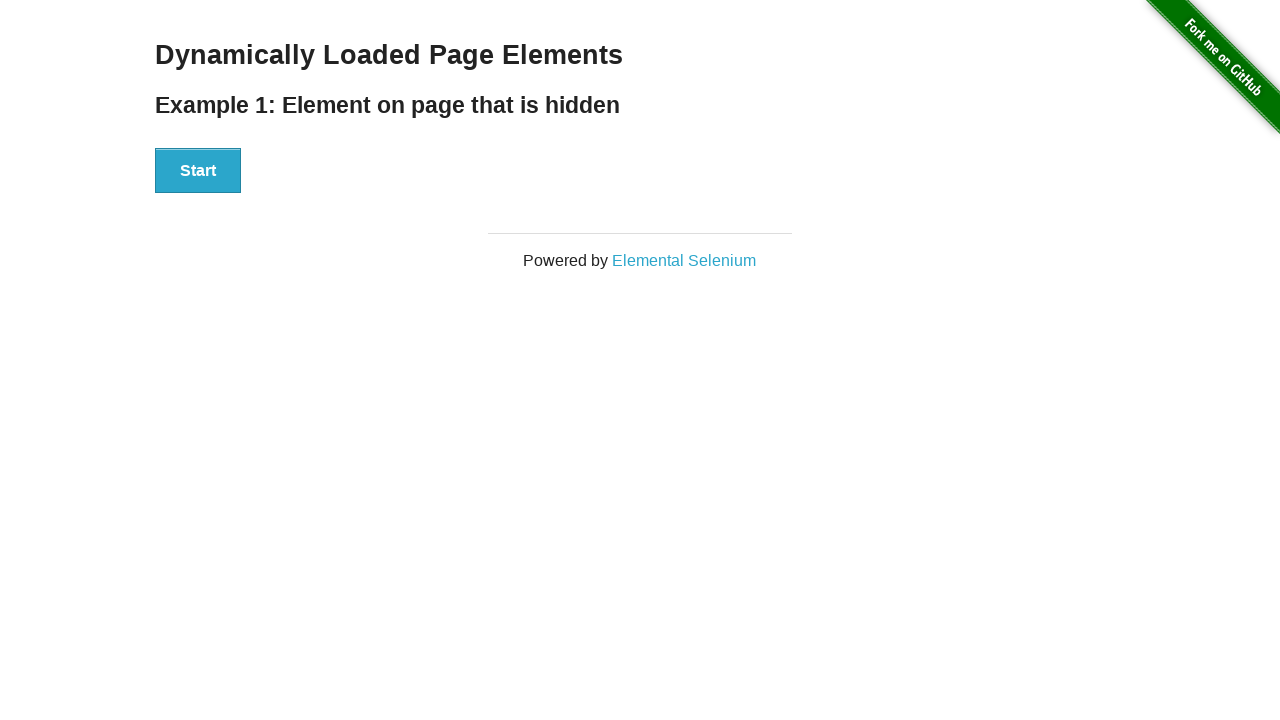

Clicked the Start button to trigger dynamic loading at (198, 171) on button:has-text('Start')
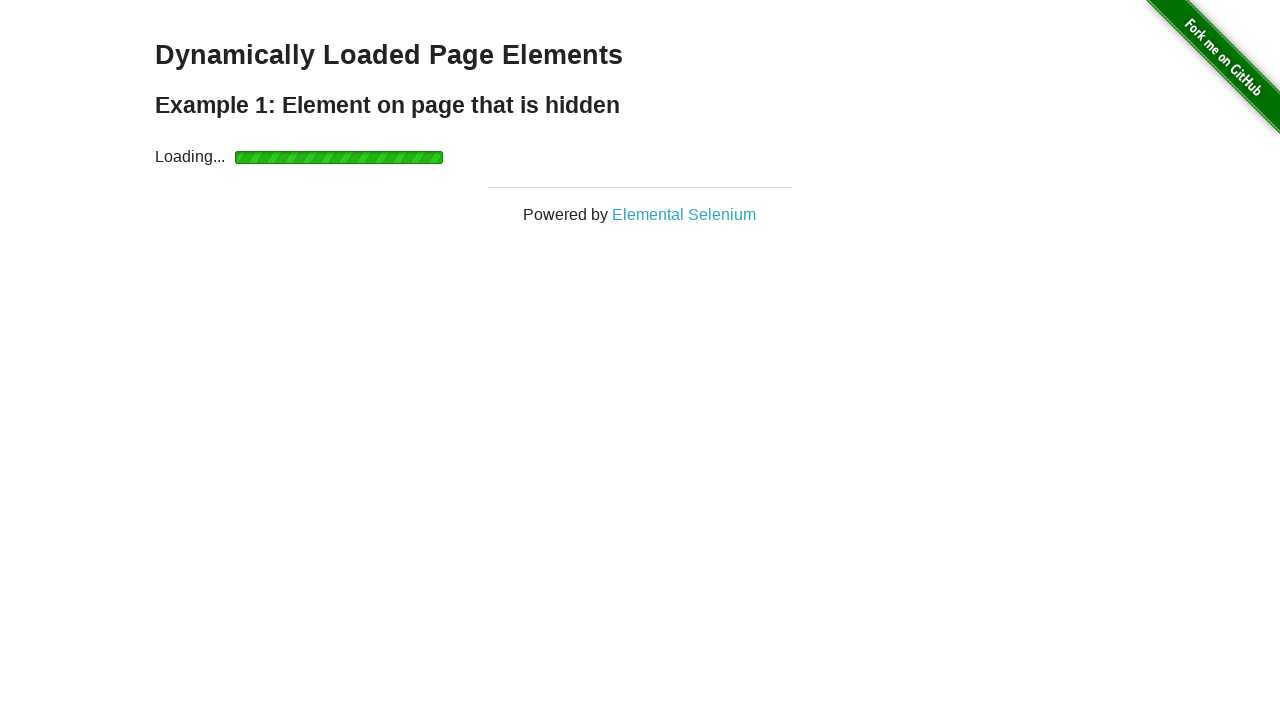

Waited for 'Hello World!' text to become visible after loading
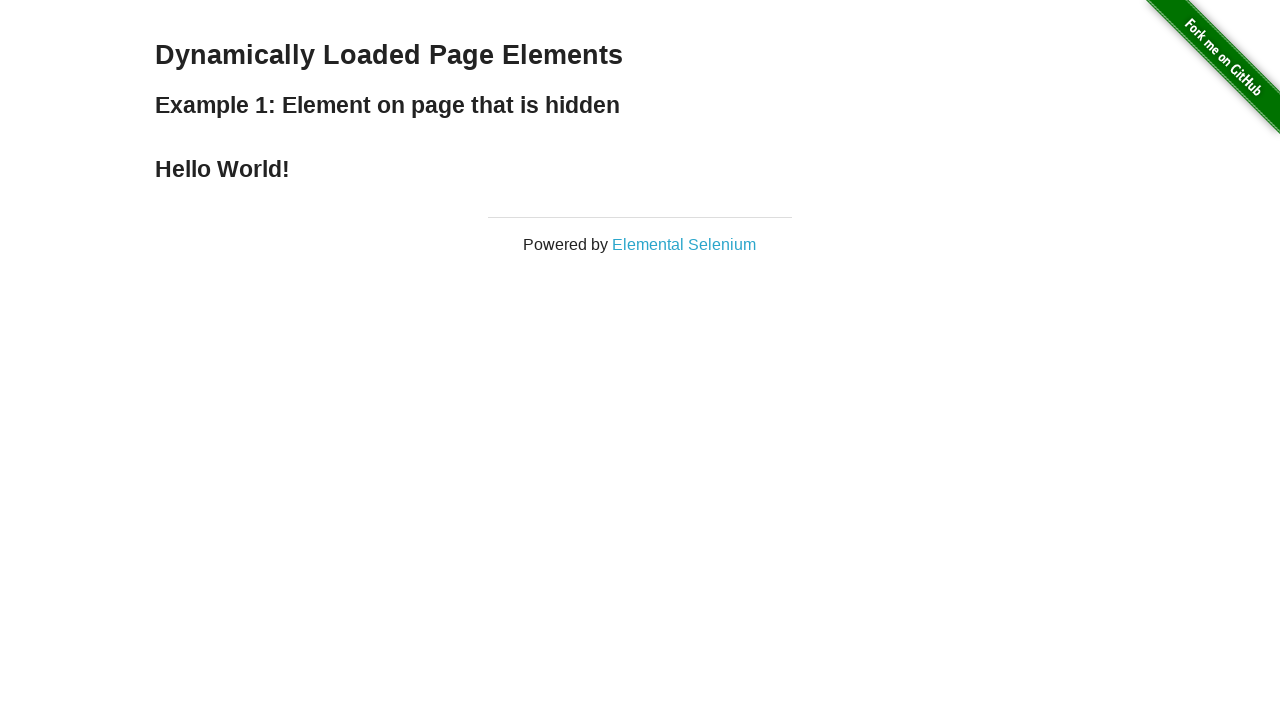

Verified that 'Hello World!' text is now visible
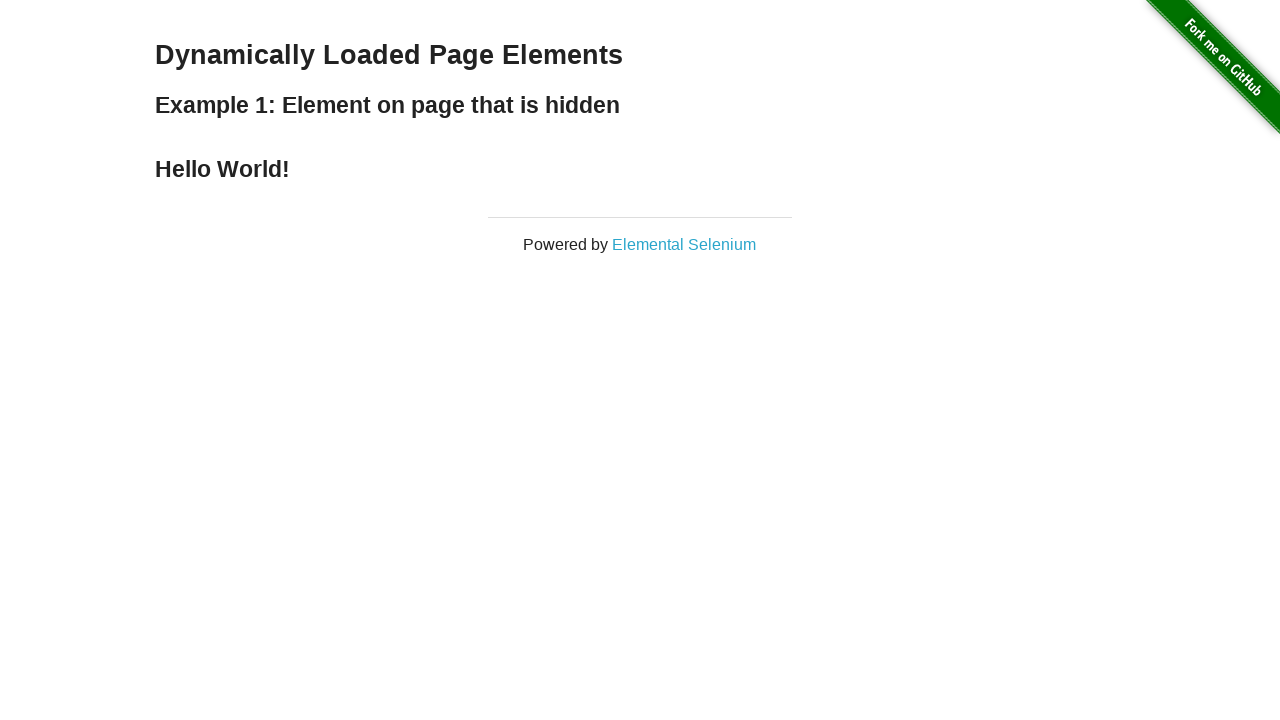

Verified that 'Hello World!' text content is correct
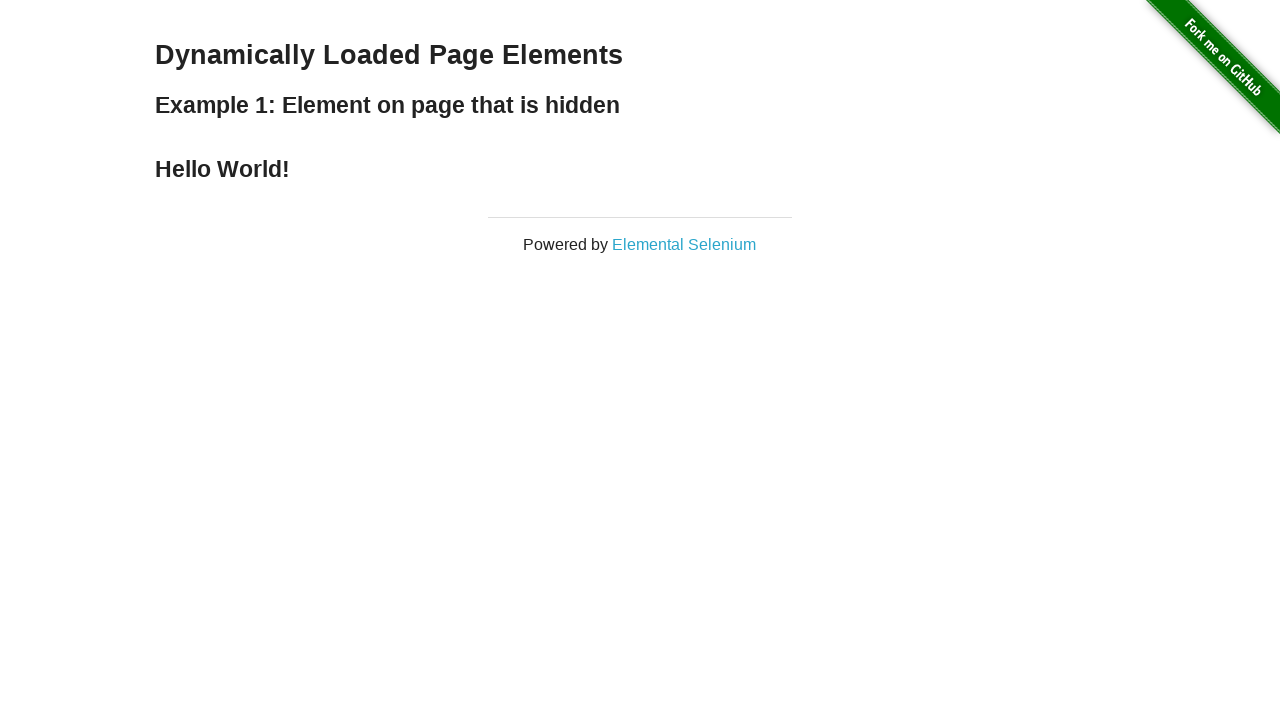

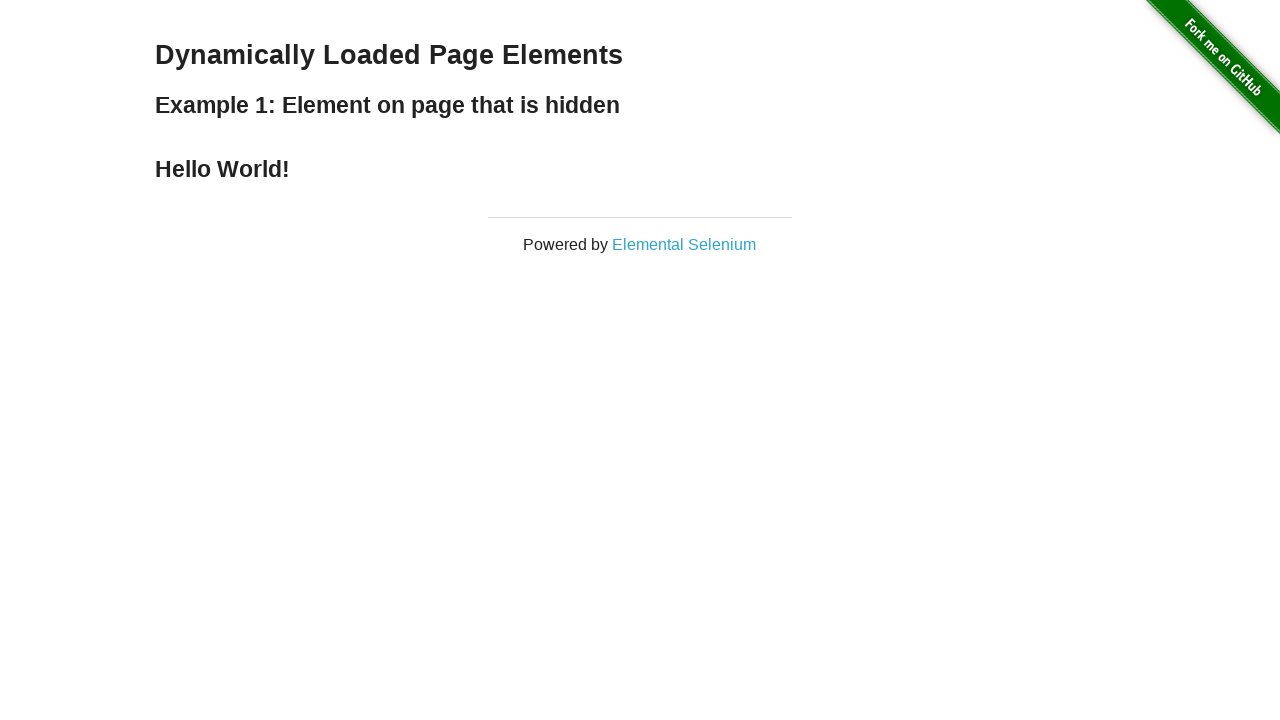